Tests browser navigation functionality by navigating to different pages, going back and forward in history, and refreshing the page

Starting URL: https://www.selenium.dev/

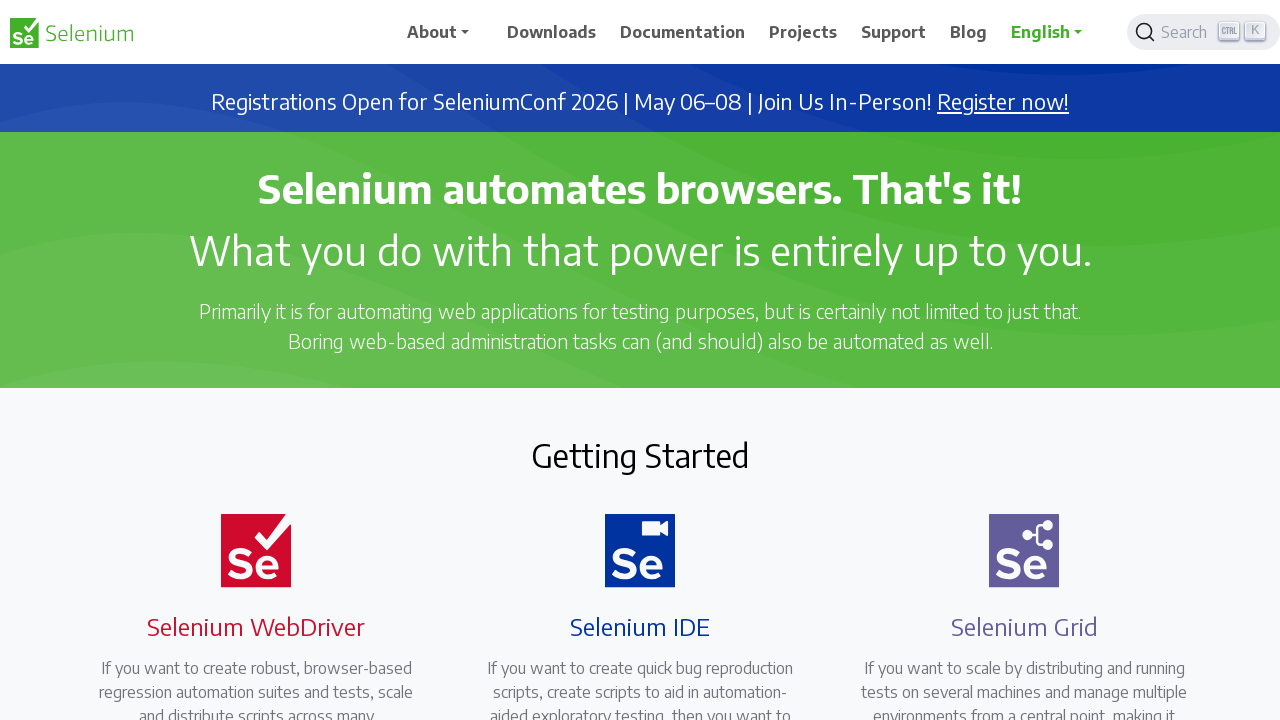

Navigated to Selenium documentation page
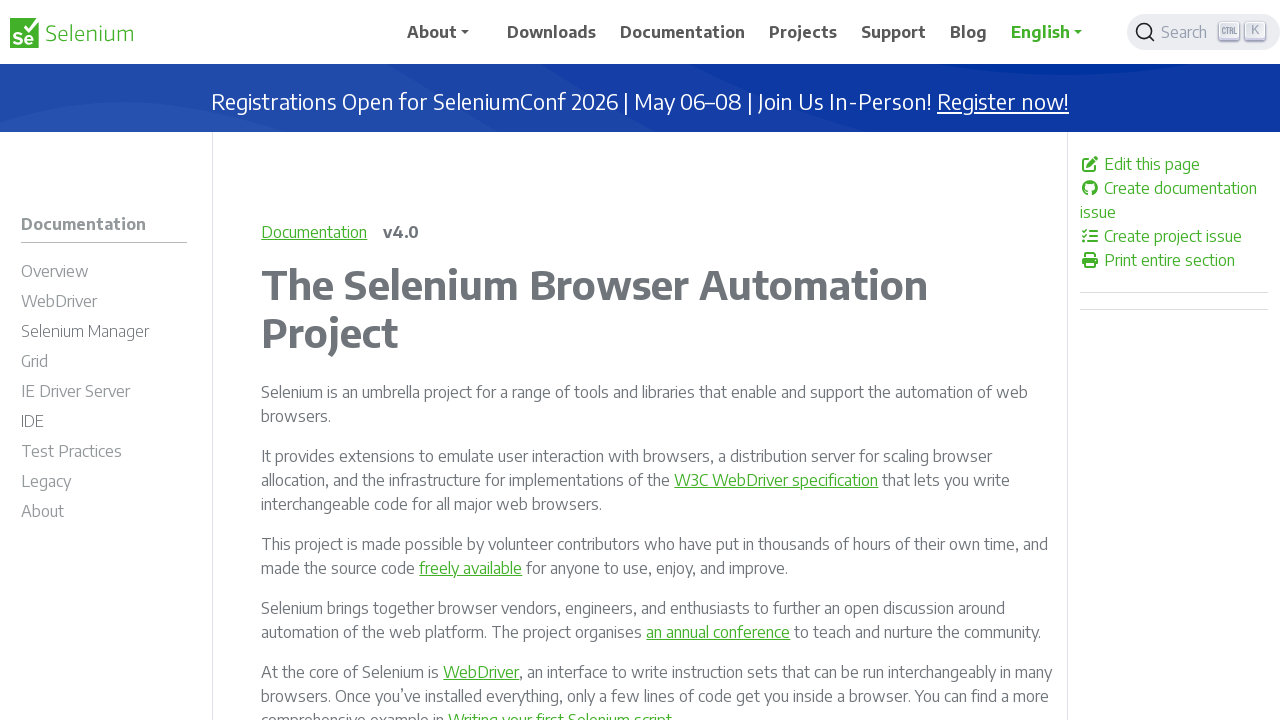

Navigated back to previous page (Selenium home)
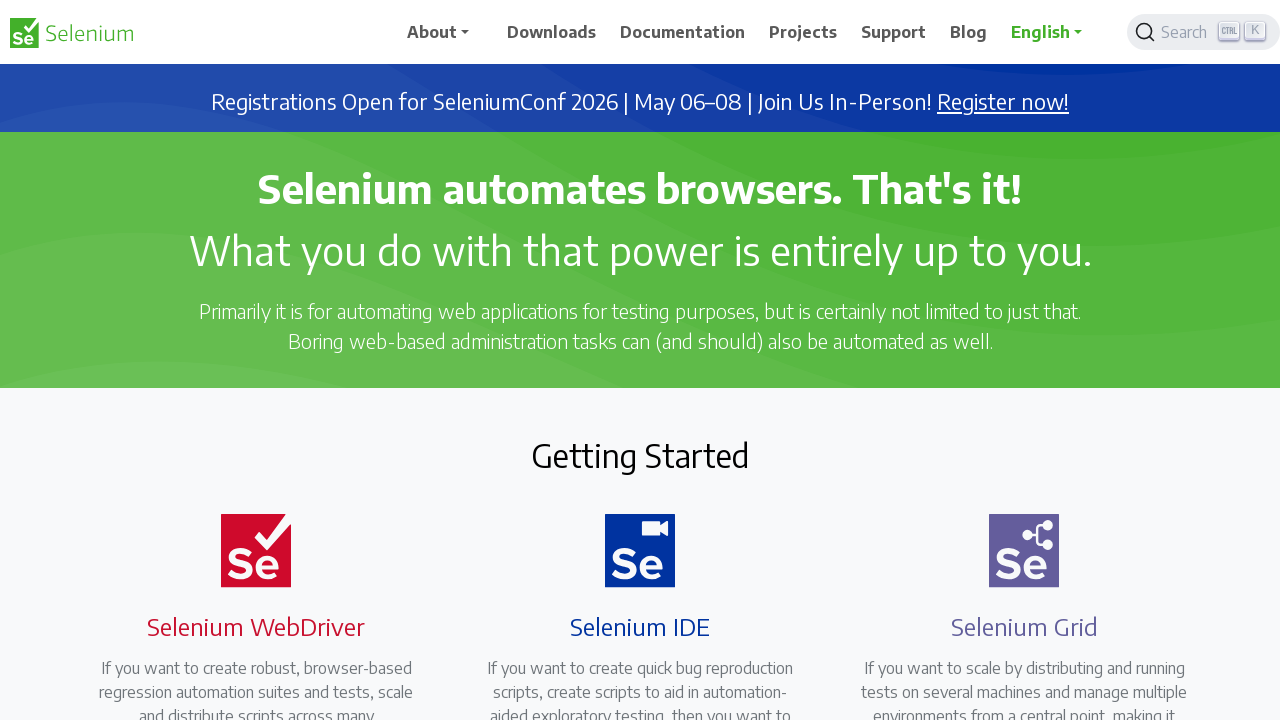

Navigated forward to documentation page
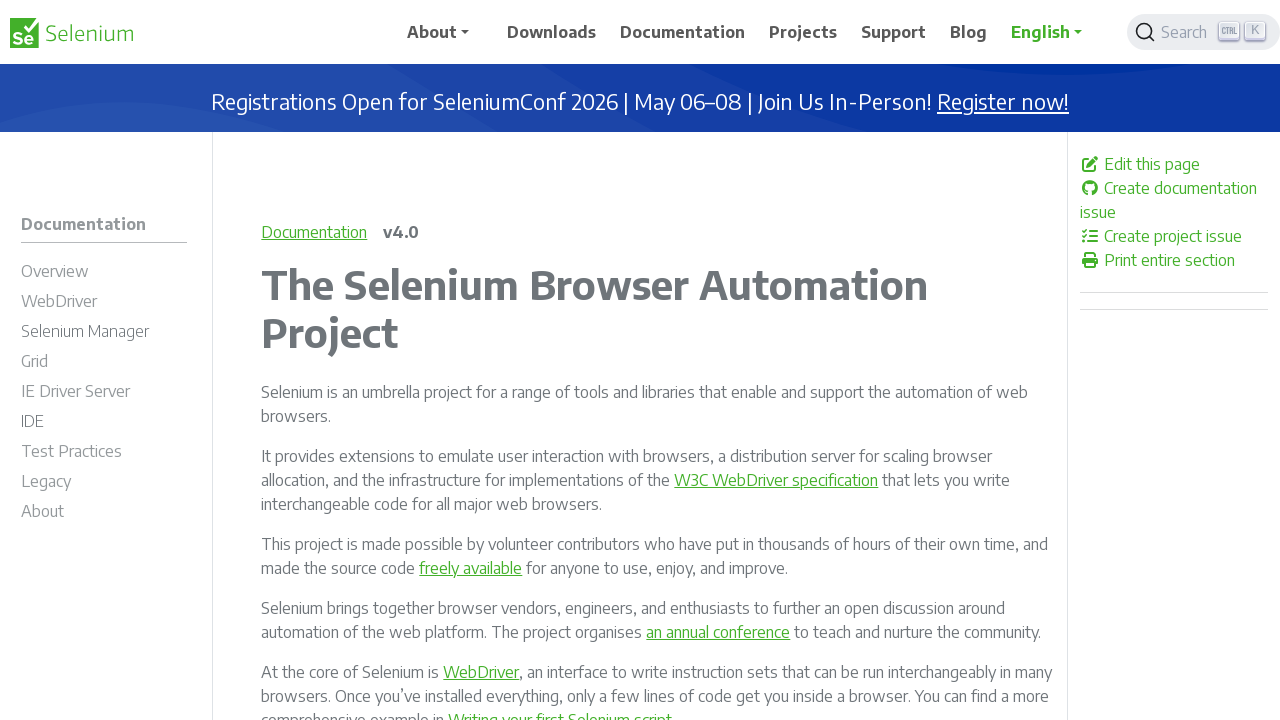

Refreshed the documentation page
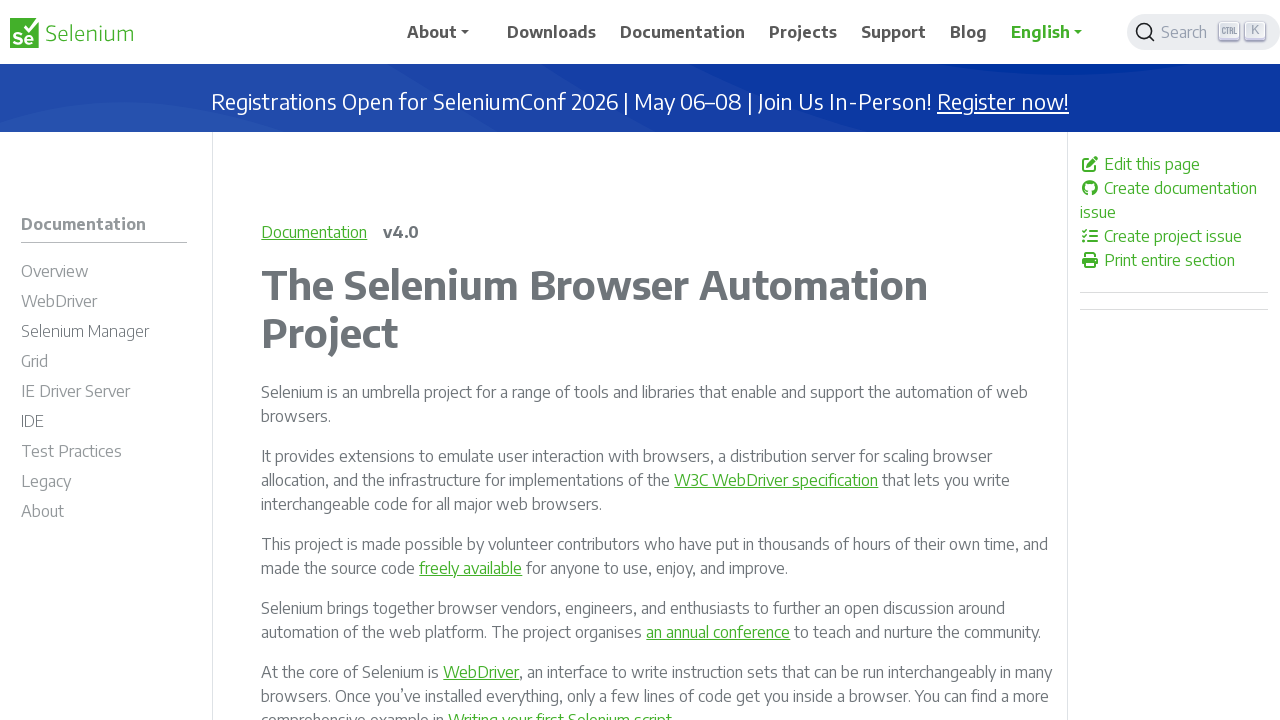

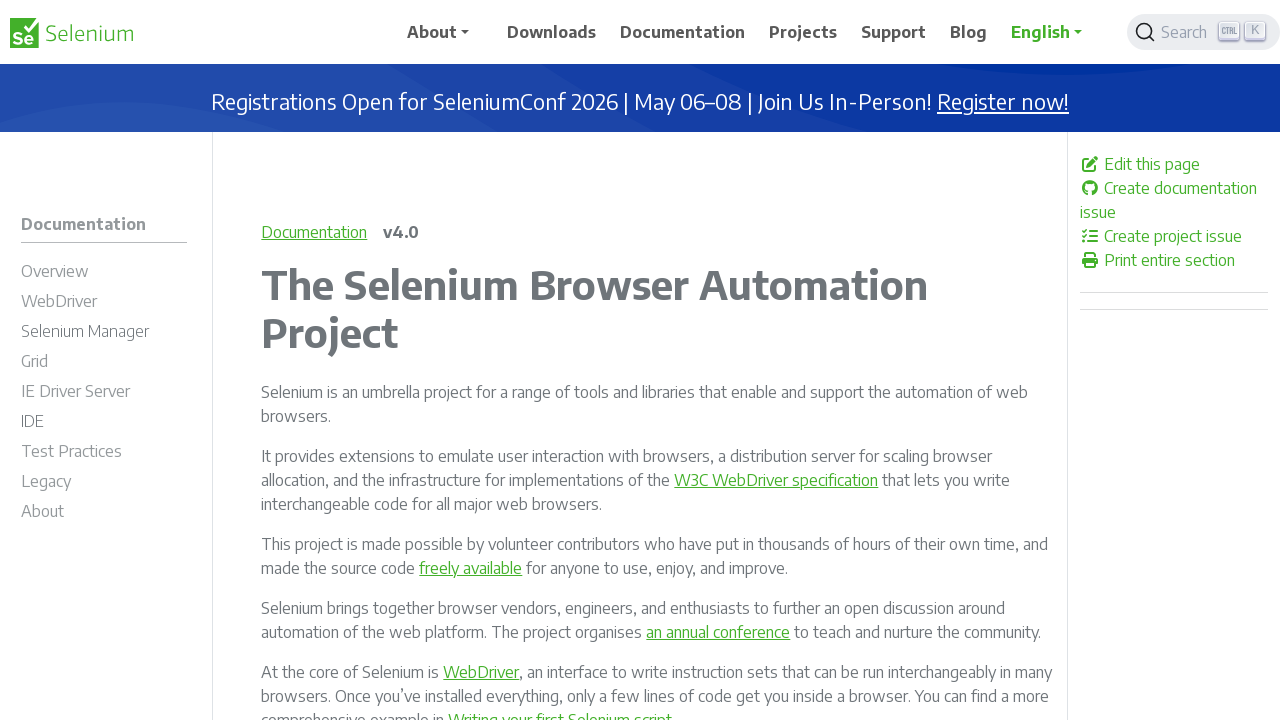